Demonstrates multi-window browser navigation by opening multiple sites in different browser contexts

Starting URL: https://demo.nopcommerce.com/

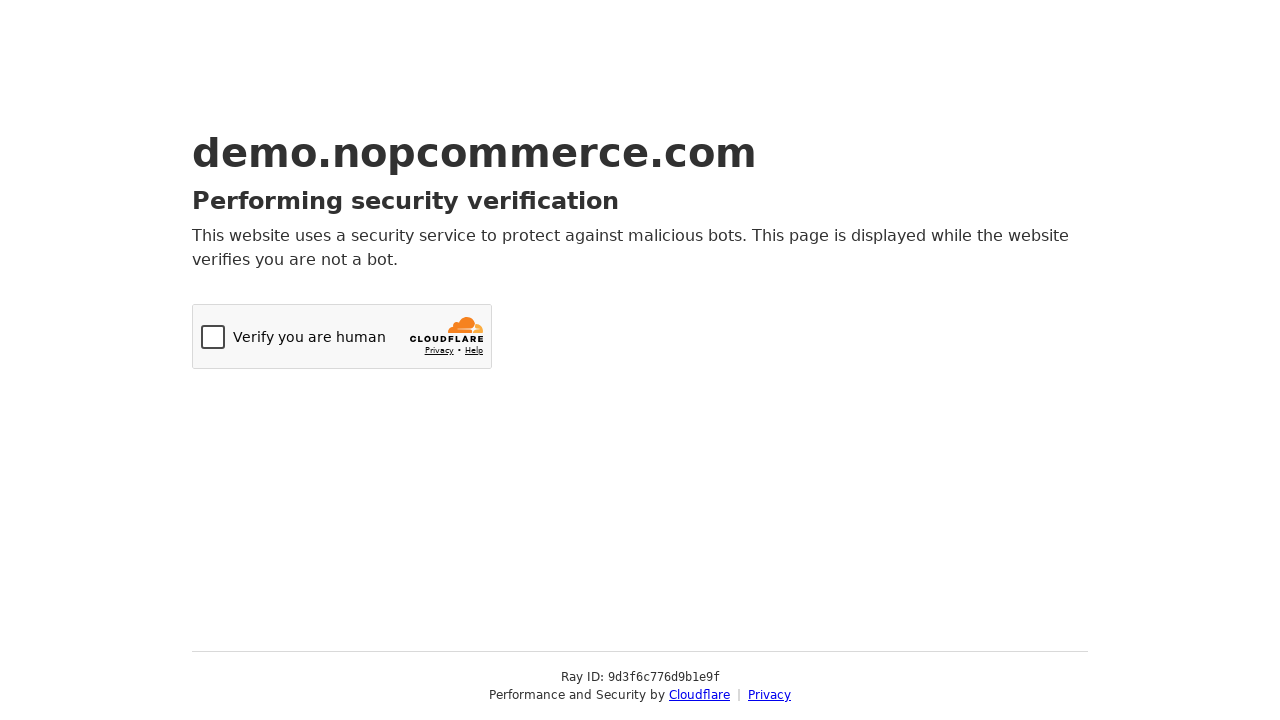

Navigated to OpenCart site at https://www.opencart.com/
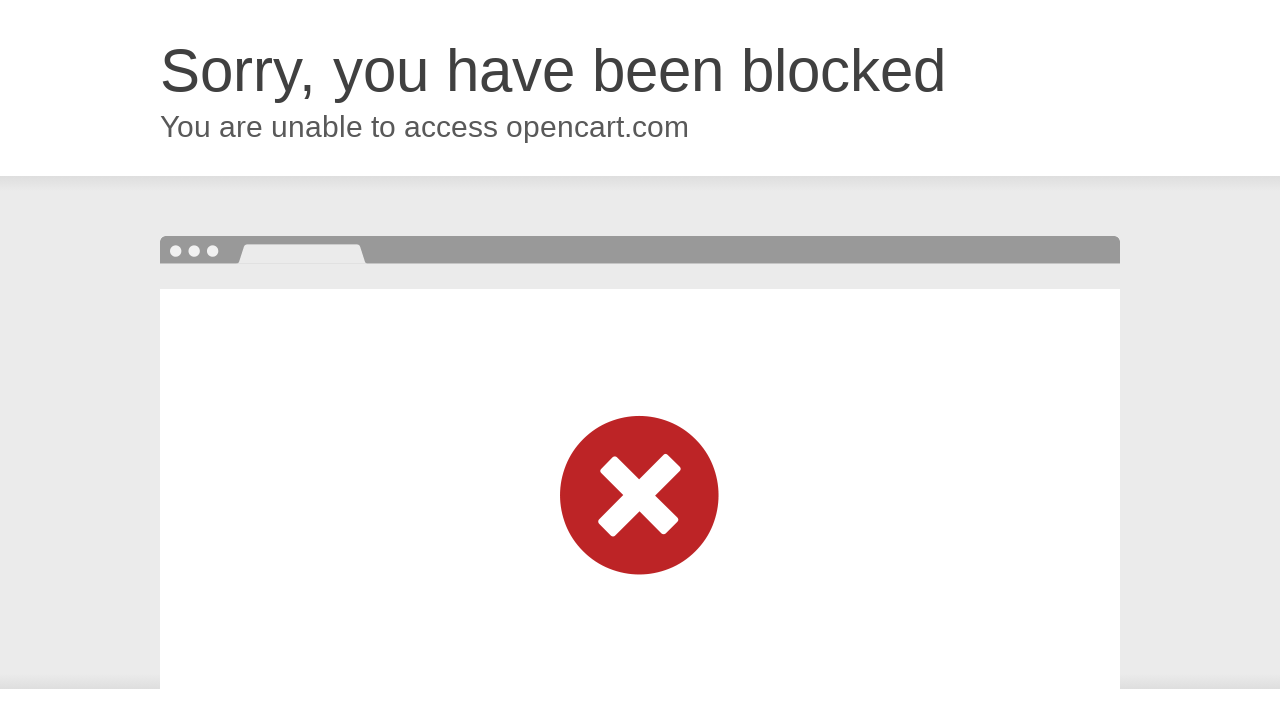

Created a new page in the browser context
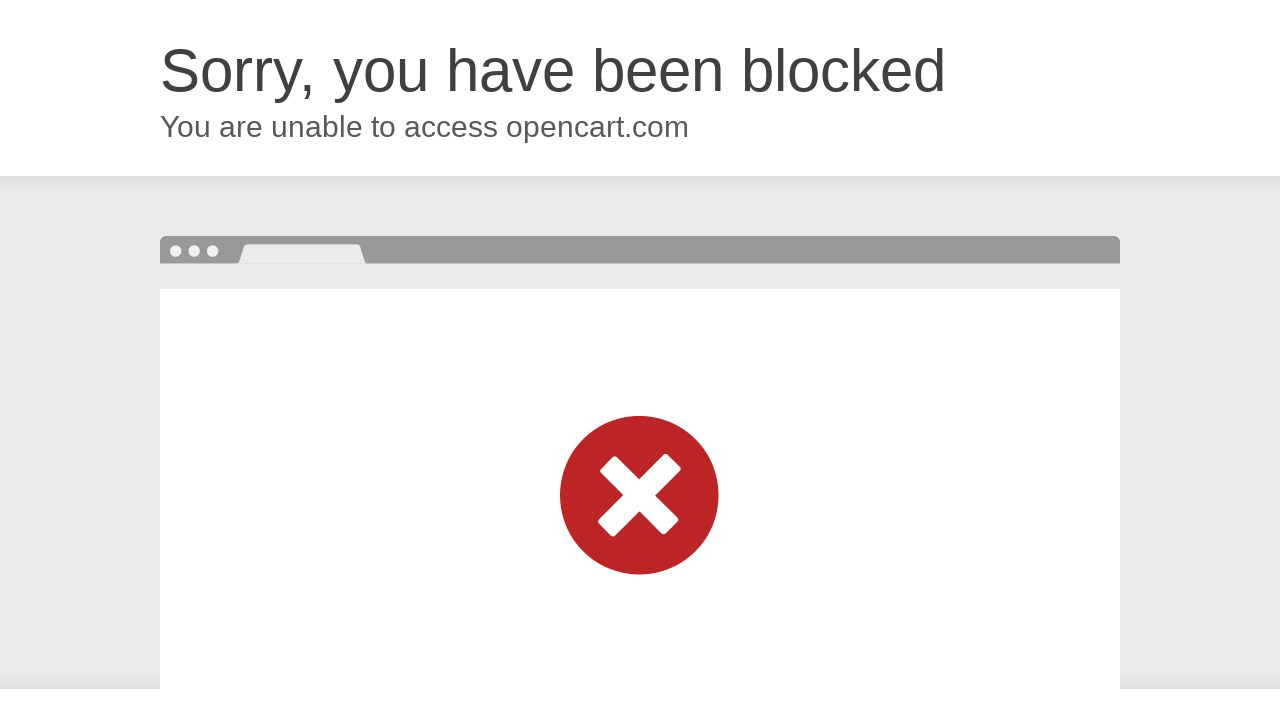

Navigated new page to OrangeHRM site at https://www.orangehrm.com/
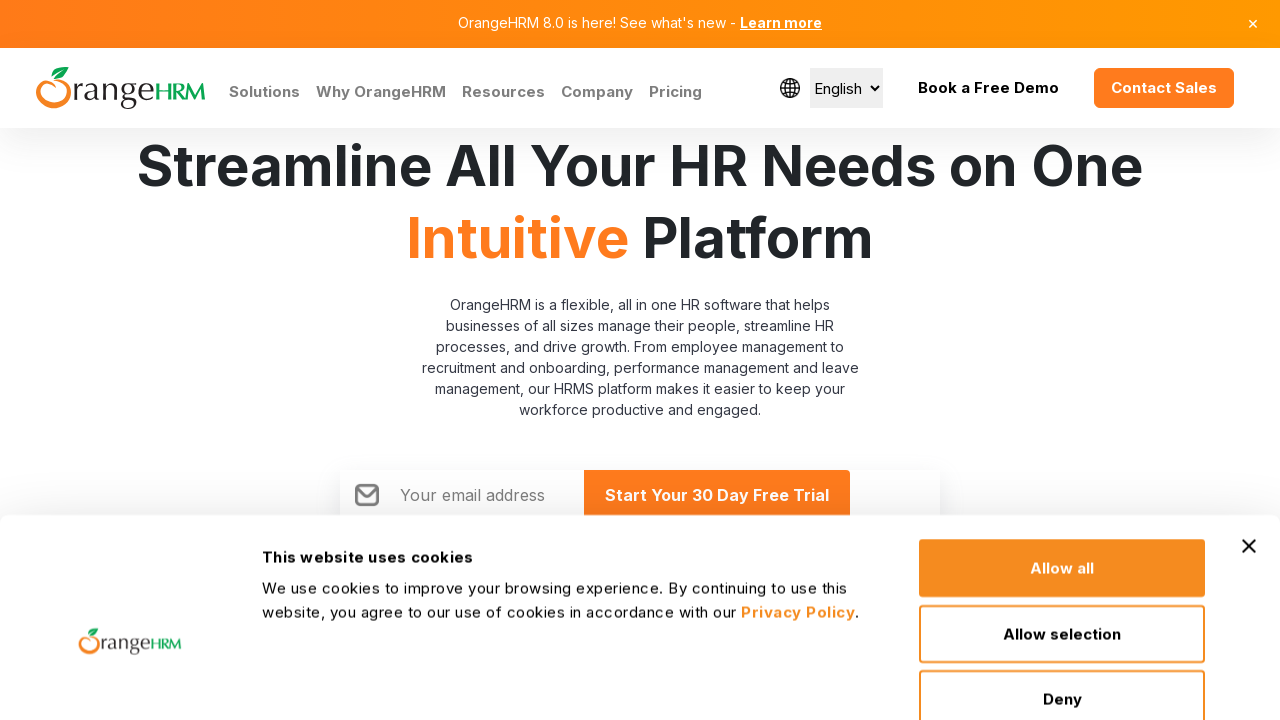

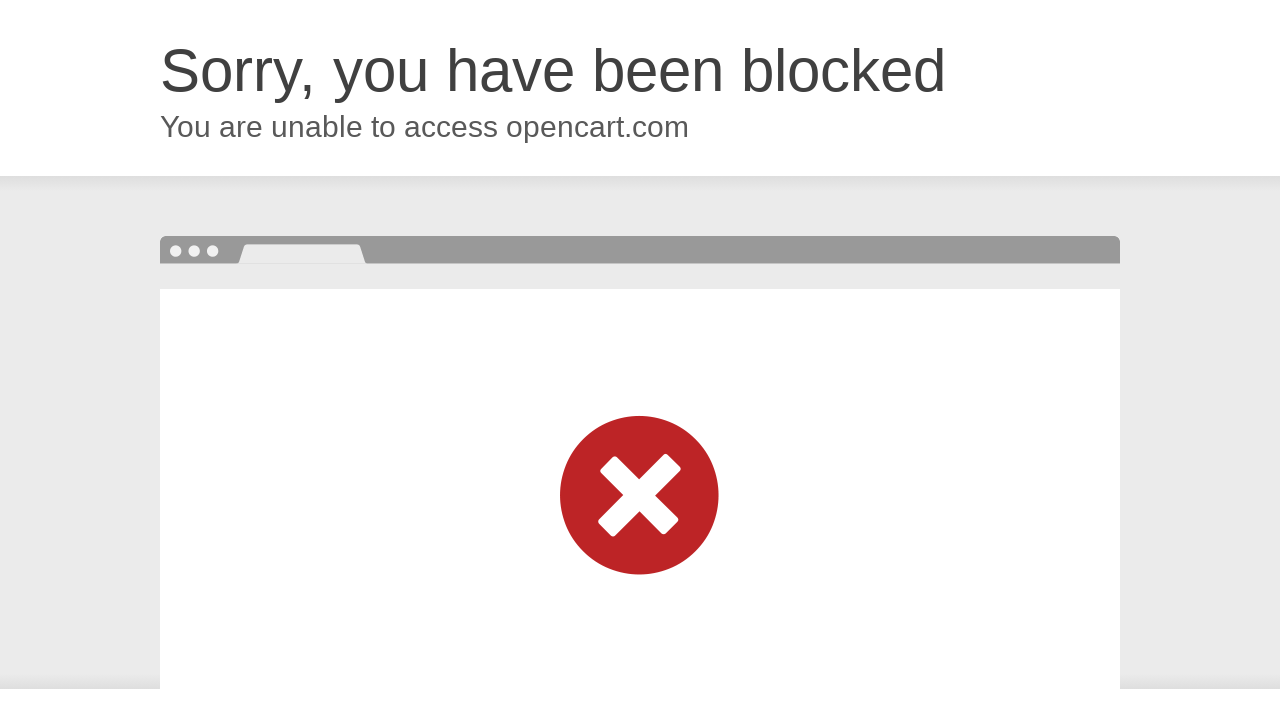